Validates that clicking the create account link navigates to the correct page by checking the page title

Starting URL: https://www.rediff.com

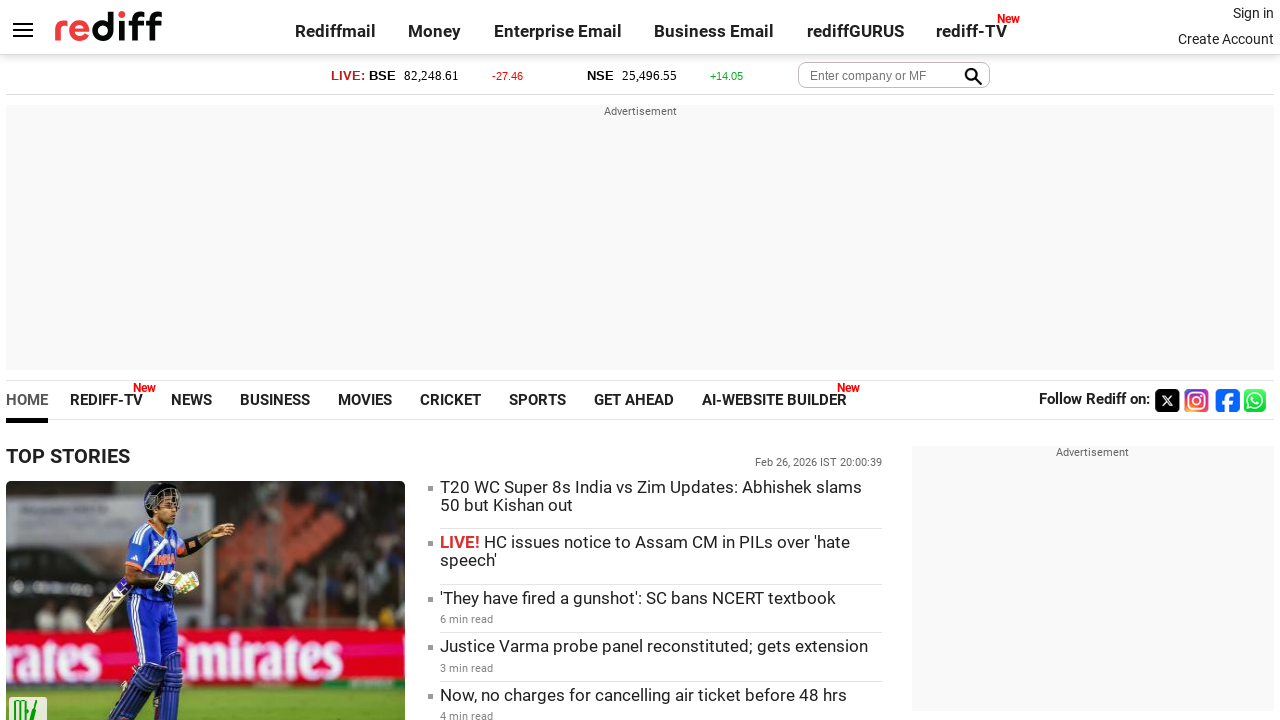

Clicked create account link at (1226, 39) on xpath=//*[@id='signin_info']/a[2]
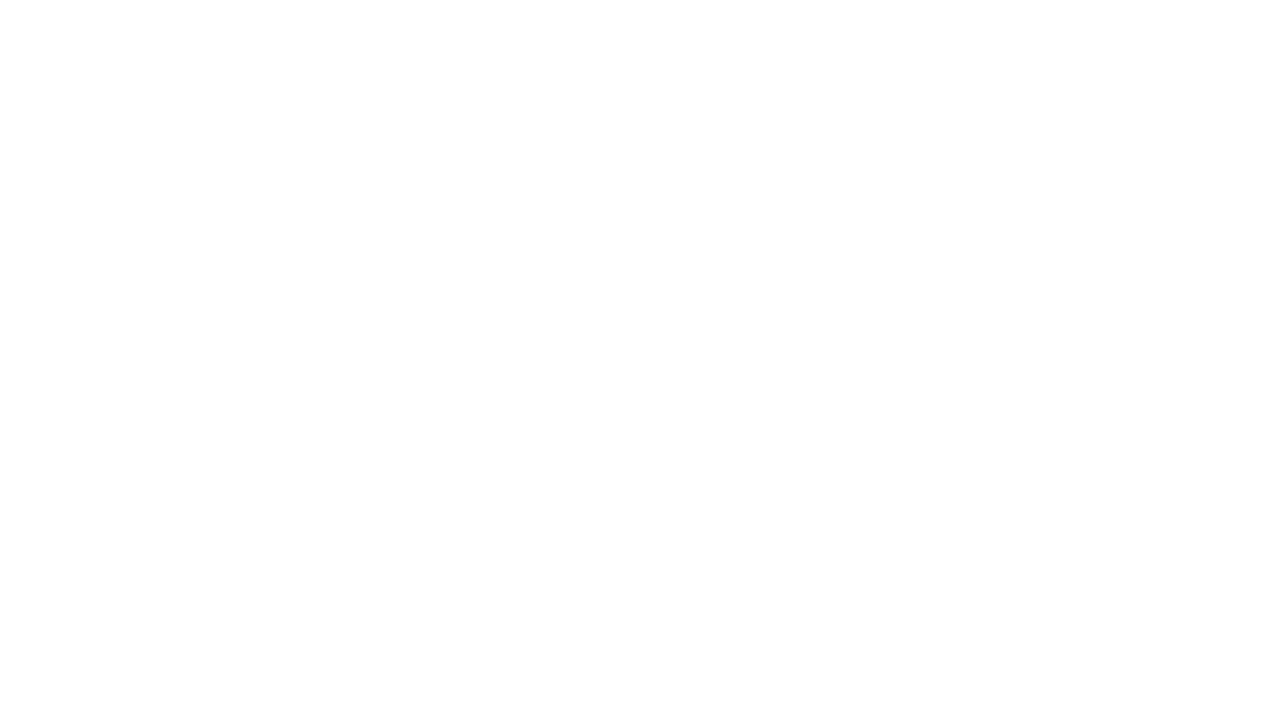

Retrieved page title
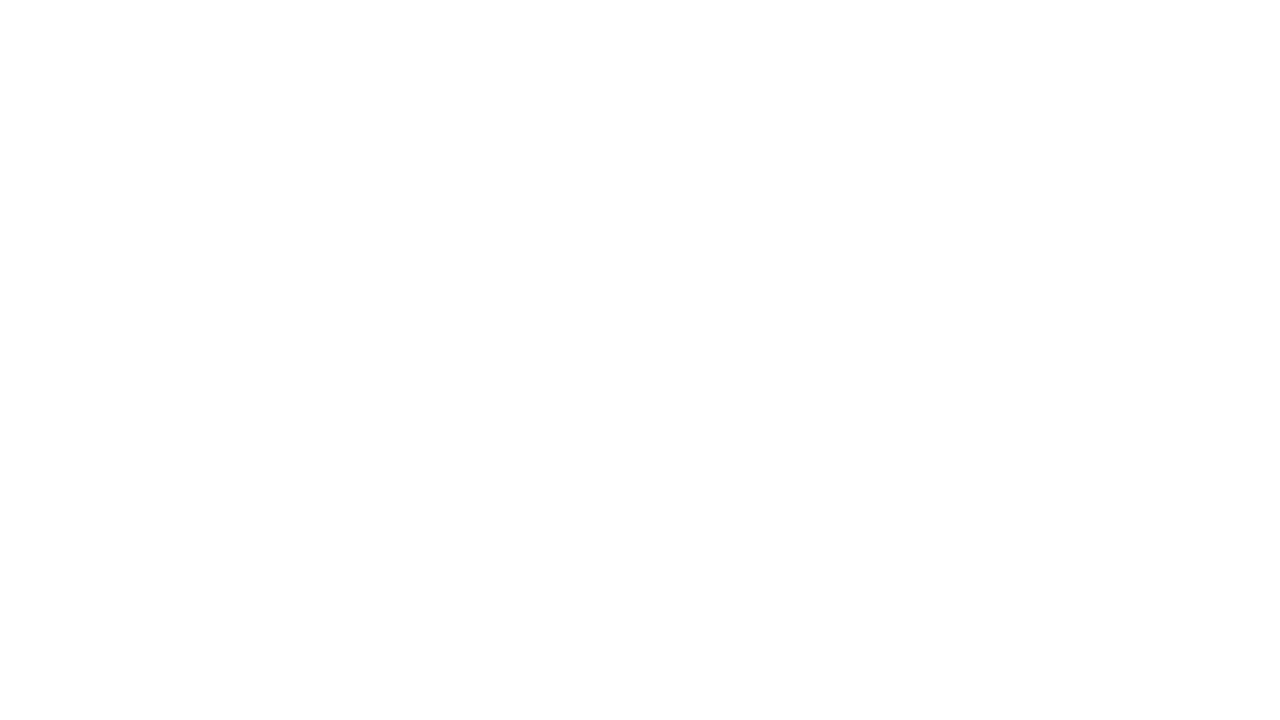

Page title validation failed: 
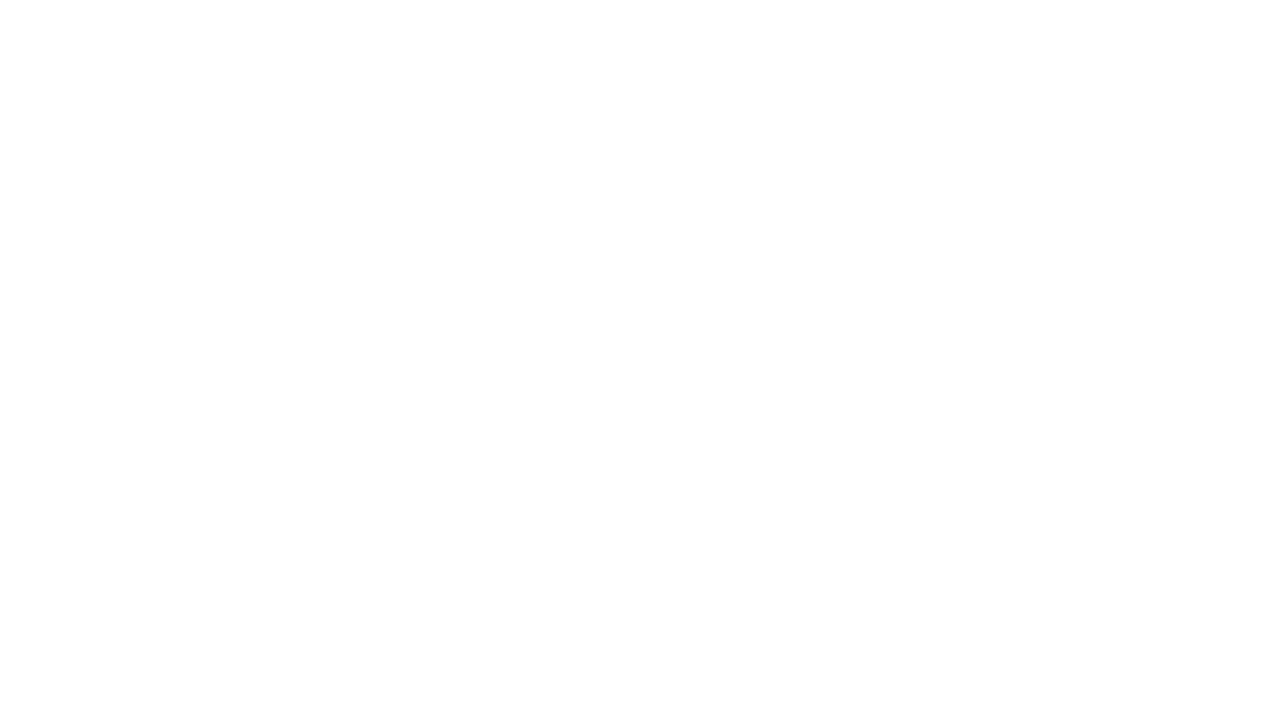

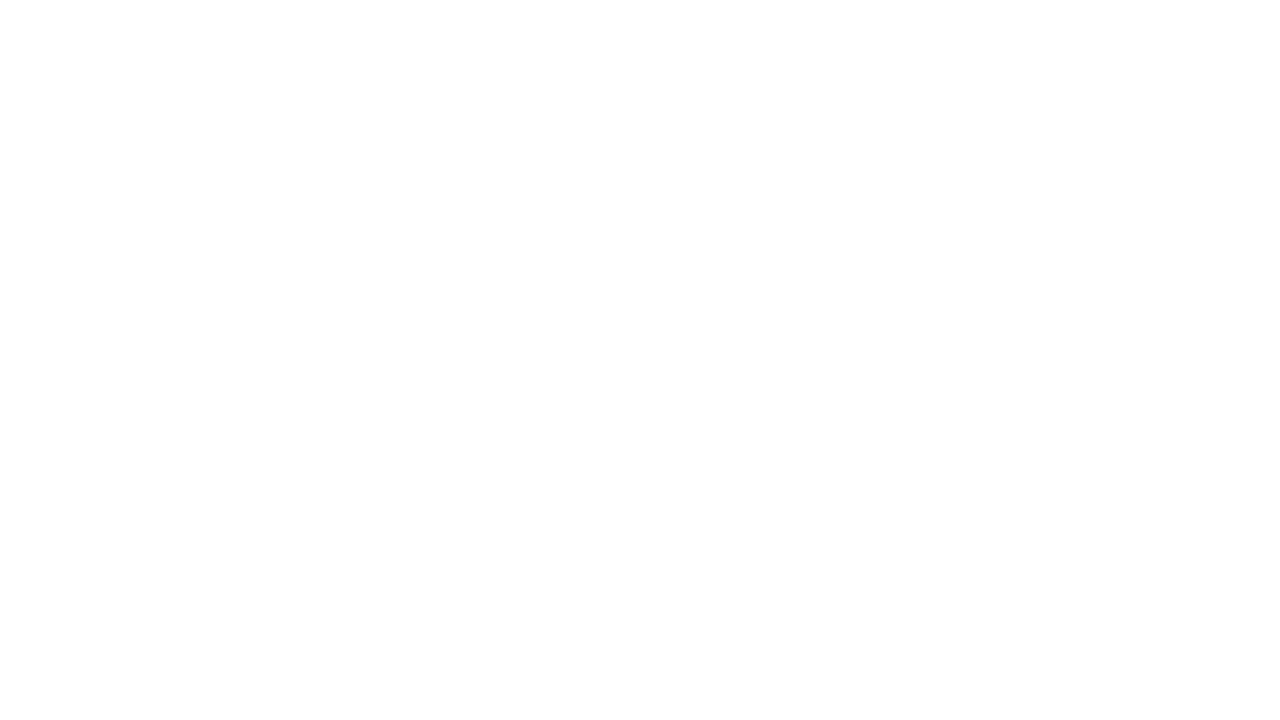